Tests mouse hover functionality by hovering over a tooltip button on the DemoQA tool-tips page

Starting URL: https://demoqa.com/tool-tips

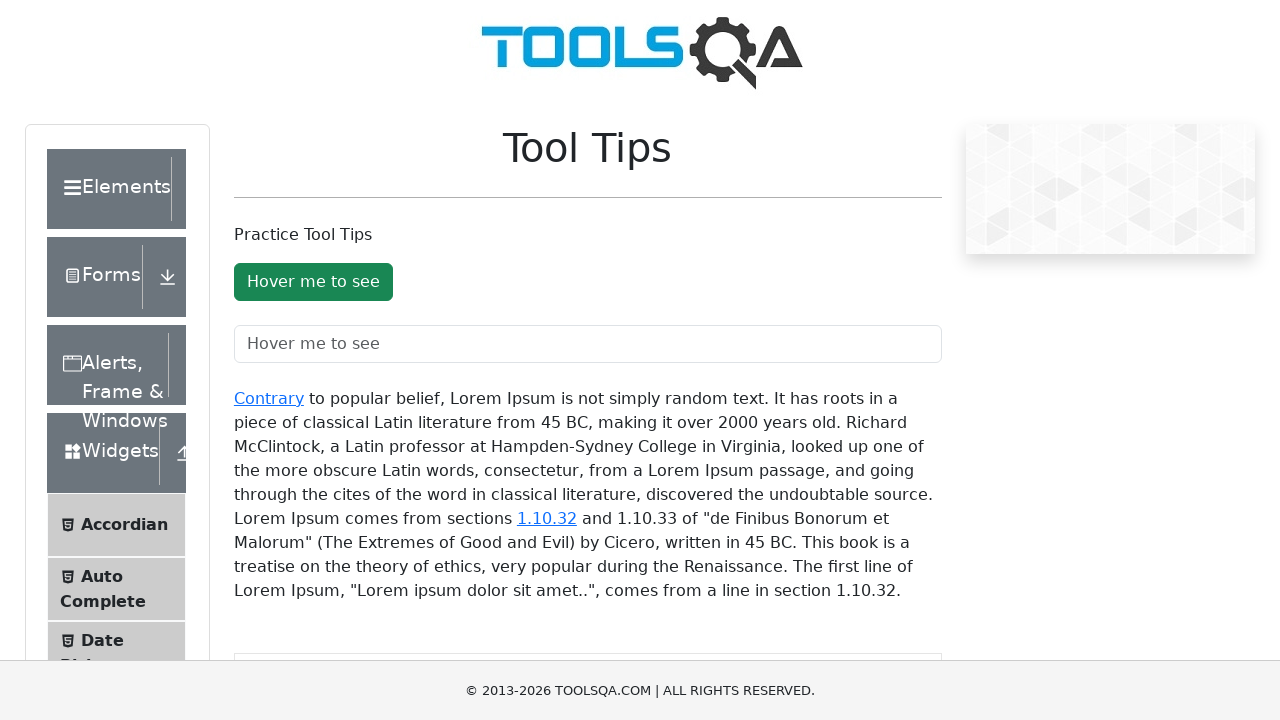

Hovered over the tooltip button on DemoQA tool-tips page at (313, 282) on #toolTipButton
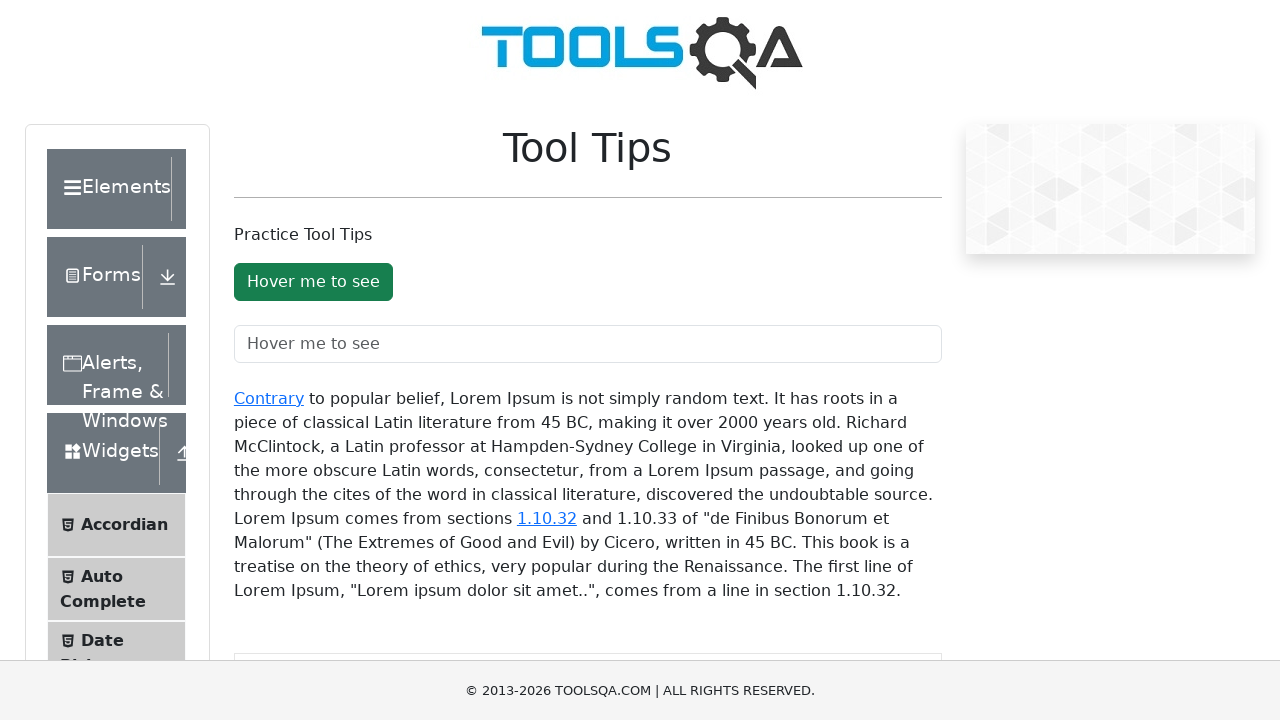

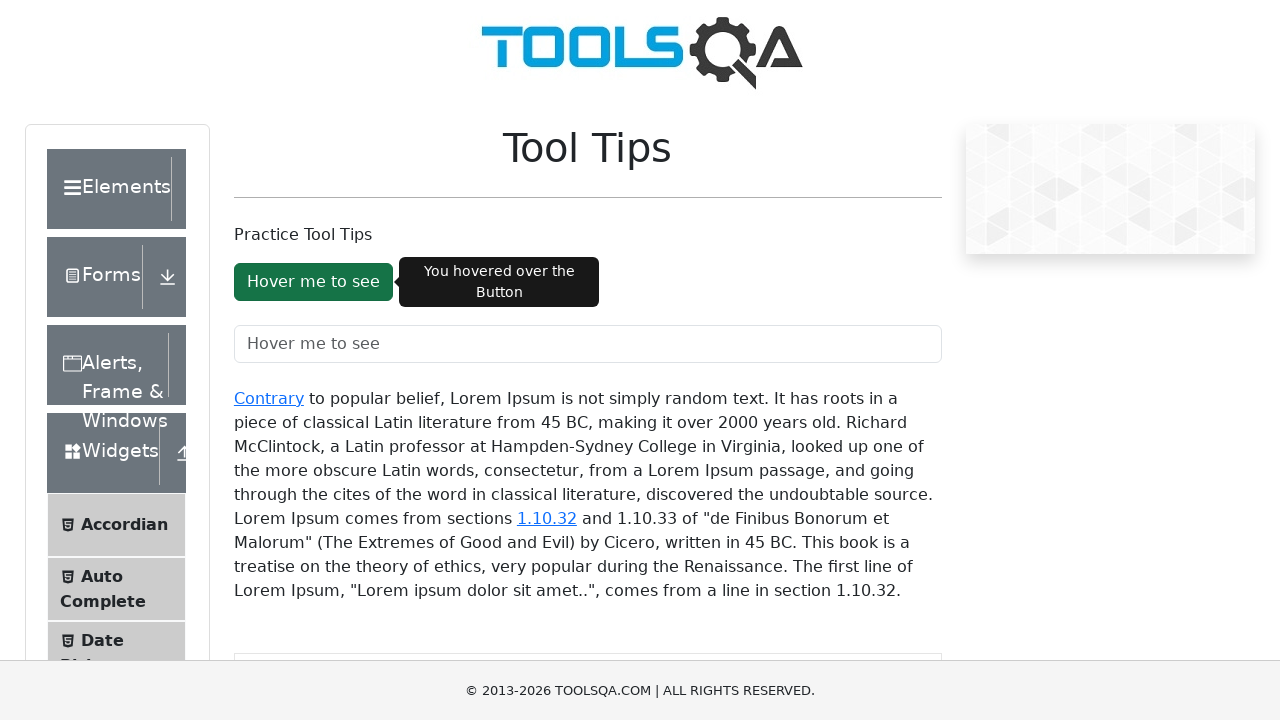